Tests Qwant search engine by entering a random search query and verifying the query appears in the search input field after submission

Starting URL: https://qwant.com

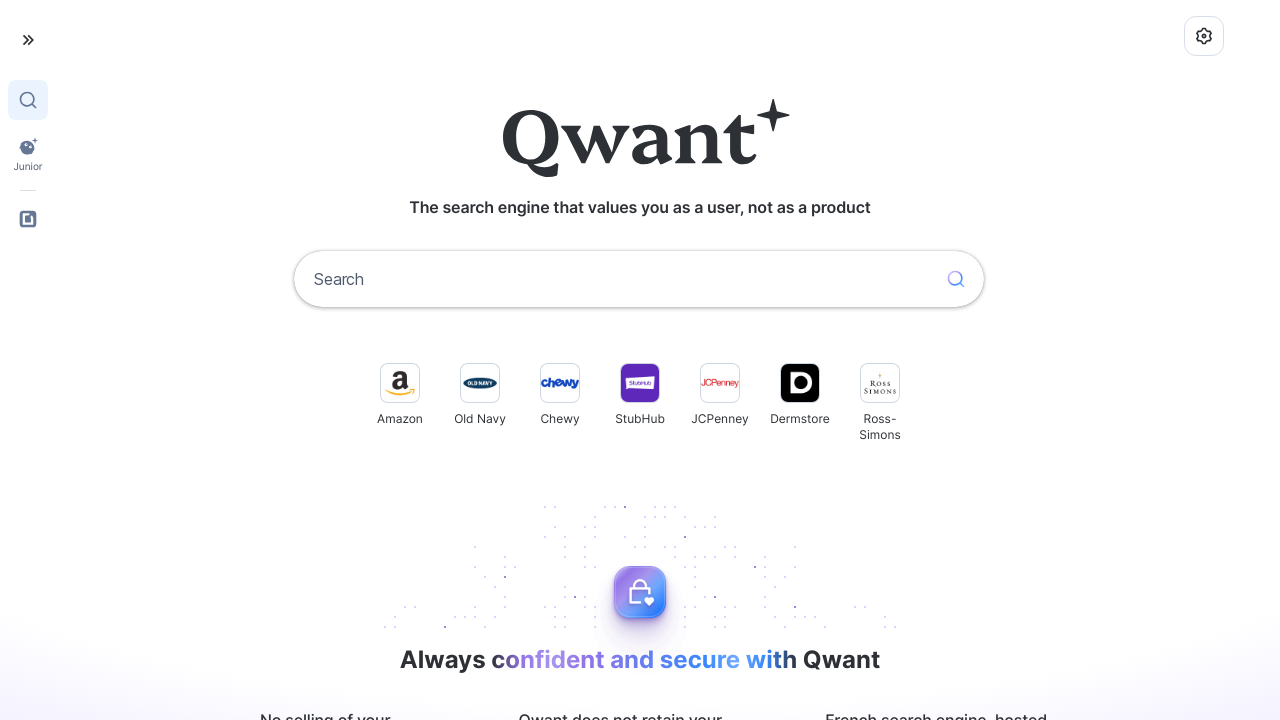

Filled search field with query 'artificial intelligence trends' on input[name='q']
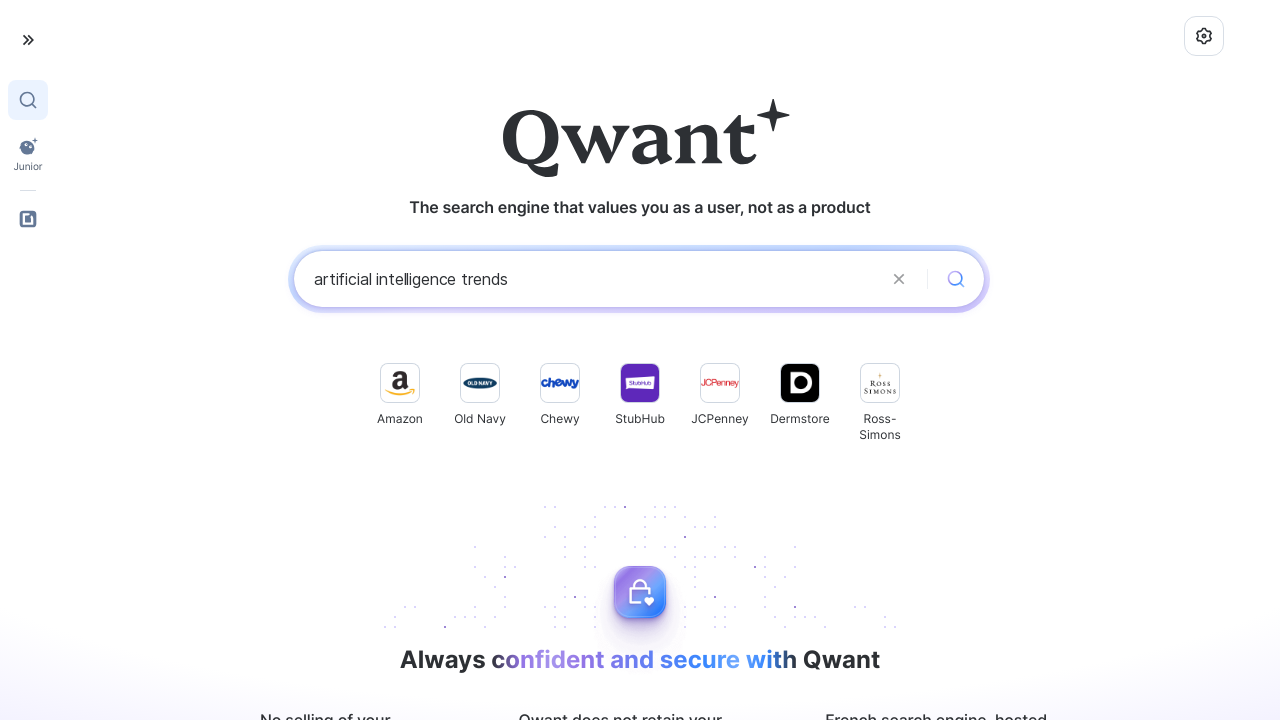

Pressed Enter to submit search query on input[name='q']
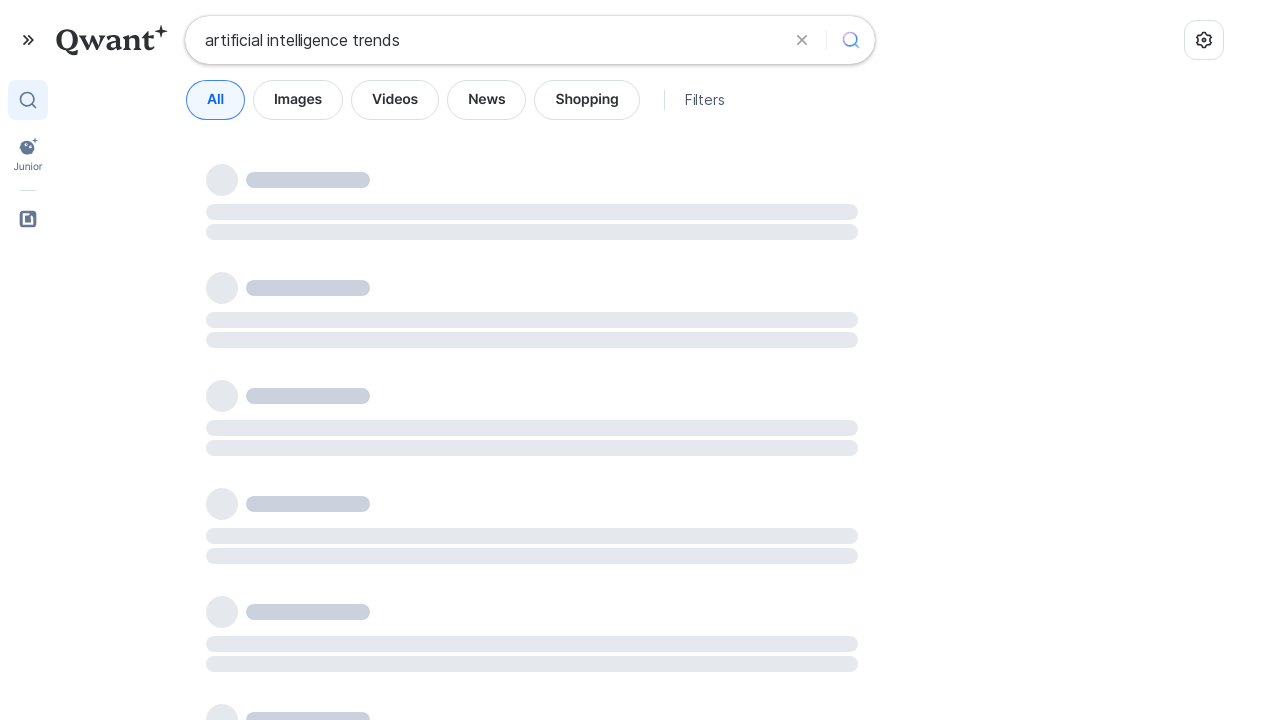

Waited for search results page to fully load (networkidle)
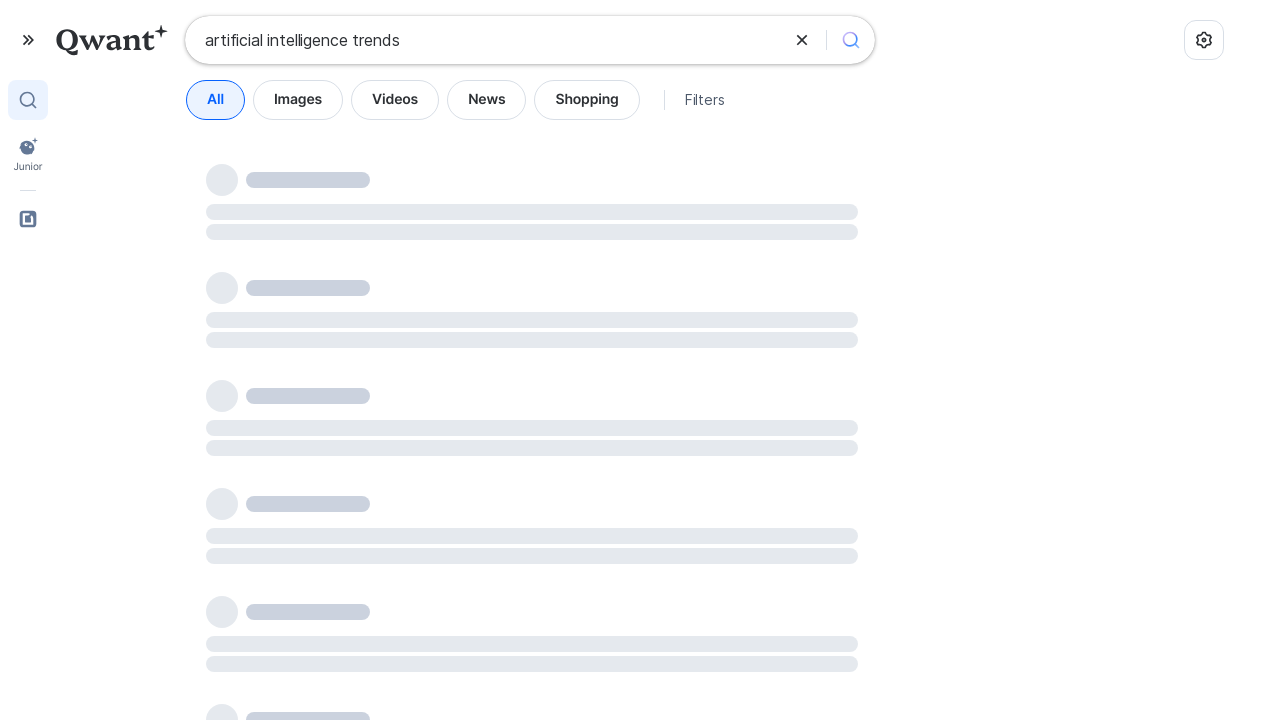

Retrieved search query value from input field
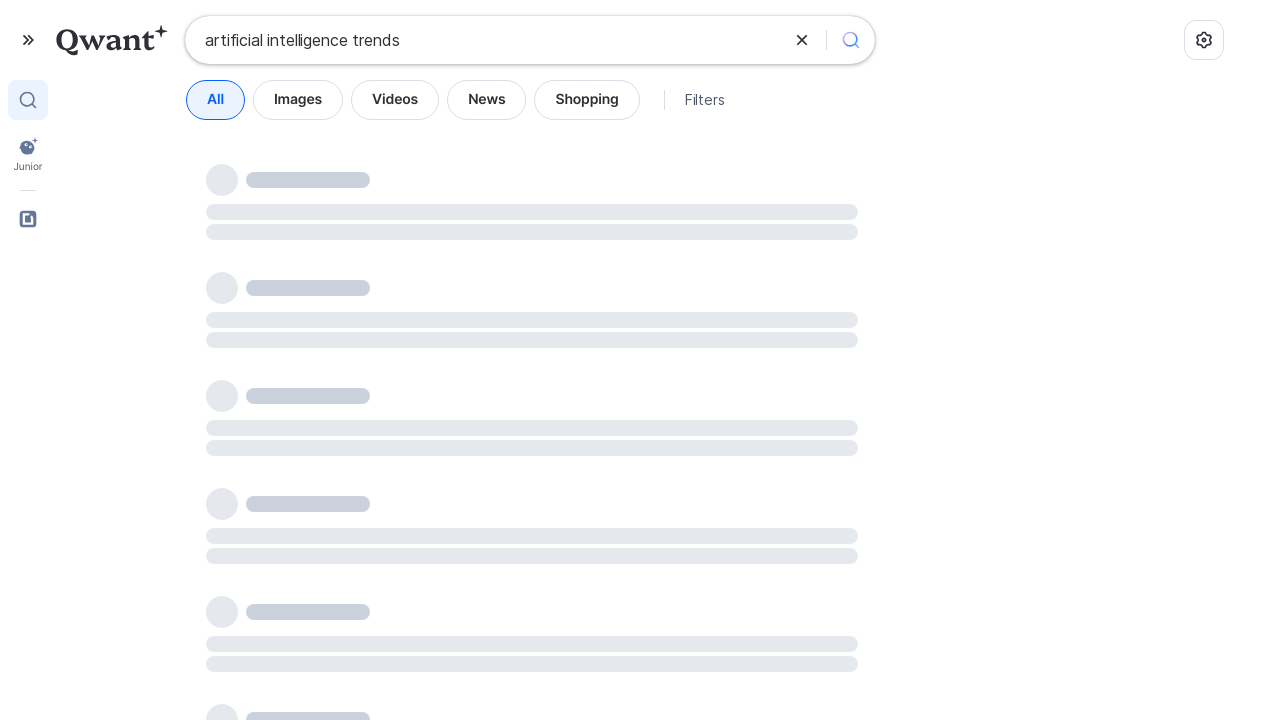

Verified that search query 'artificial intelligence trends' appears in search input field
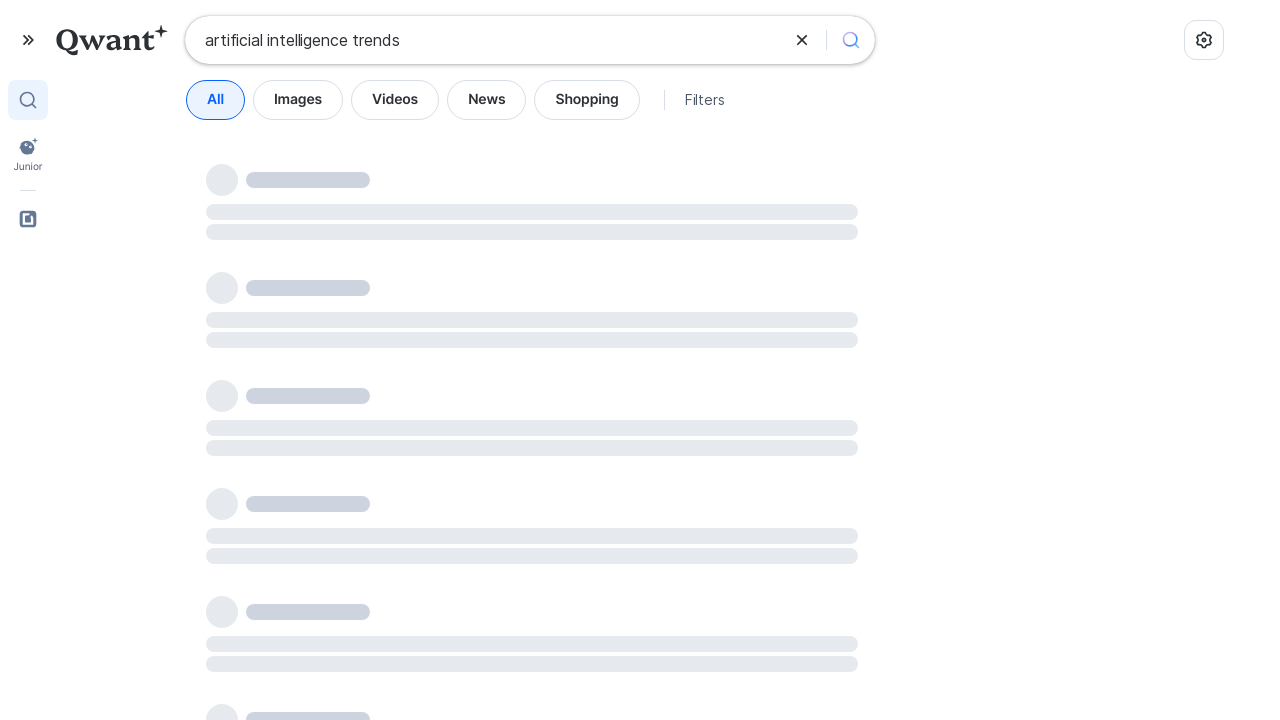

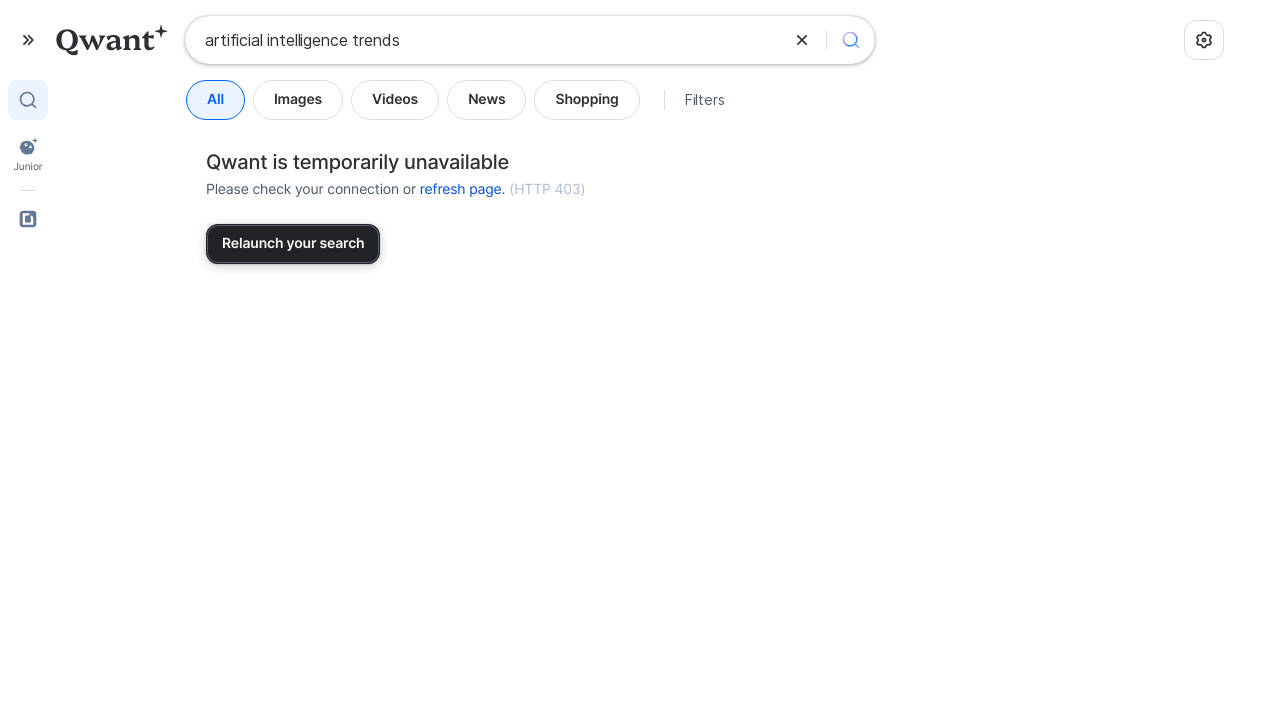